Verifies that the footer contains more than 5 links

Starting URL: https://refactoring.guru/

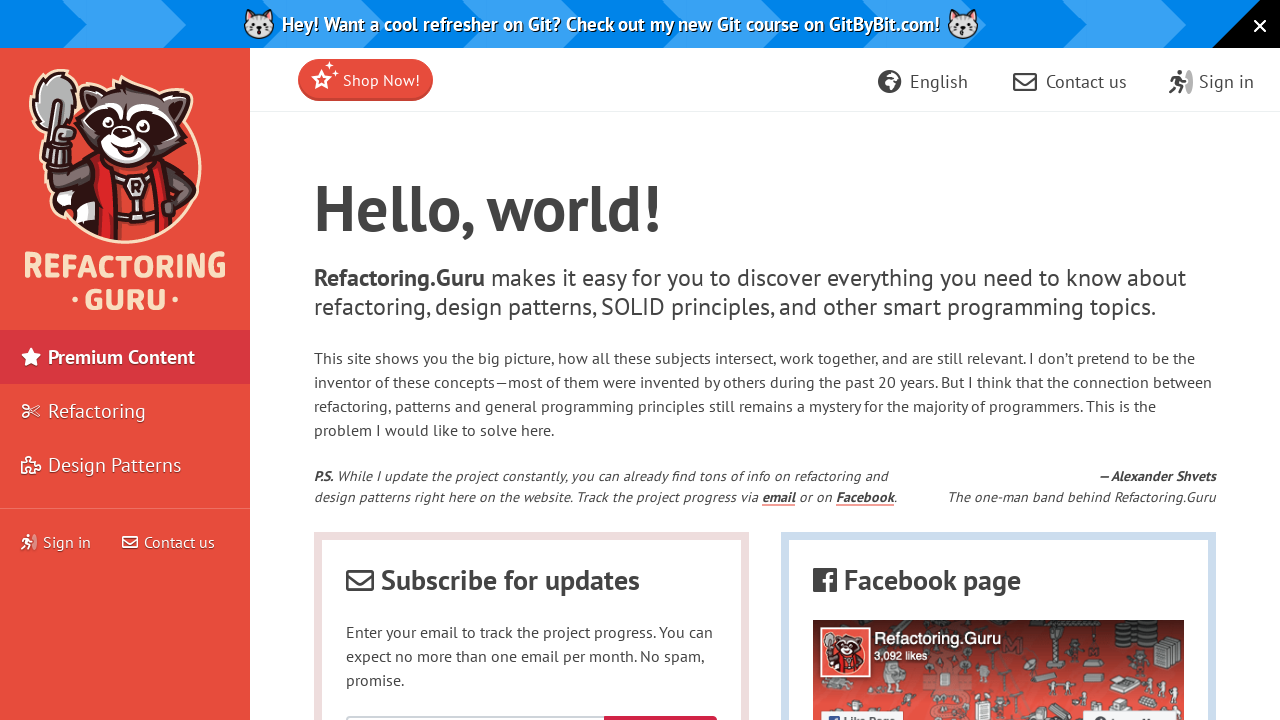

Located all footer links
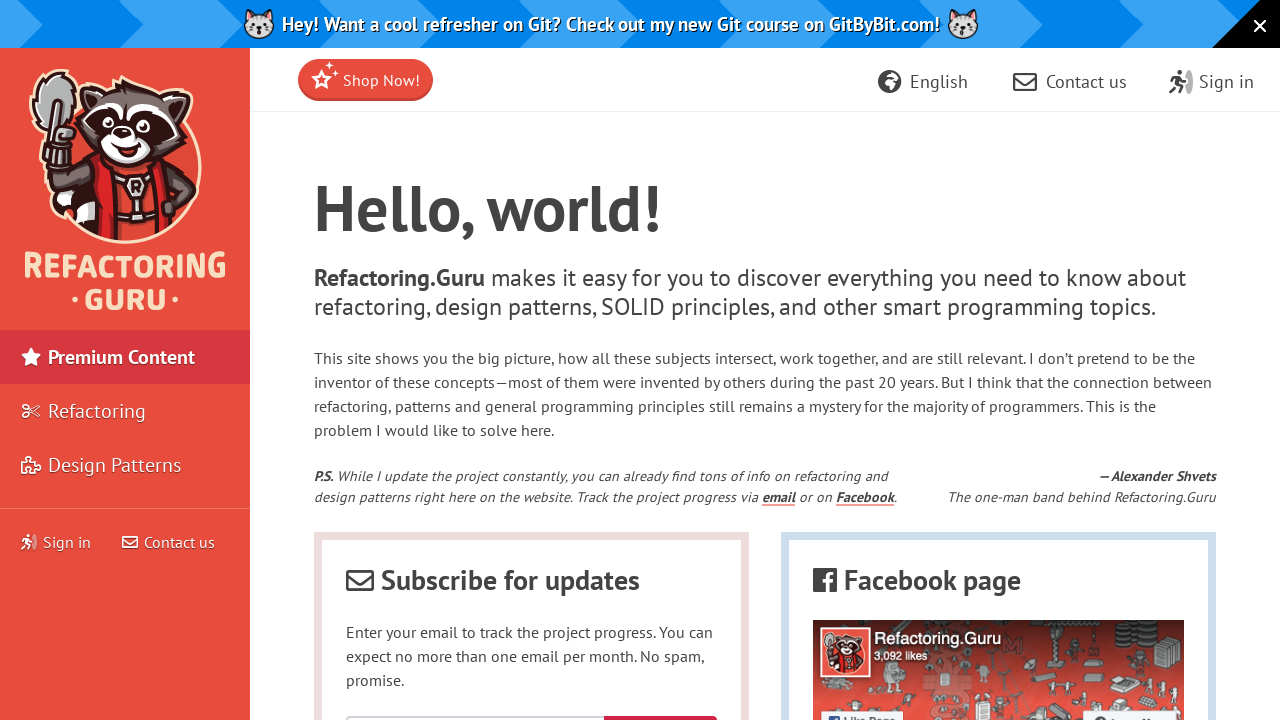

Verified that footer contains more than 5 links
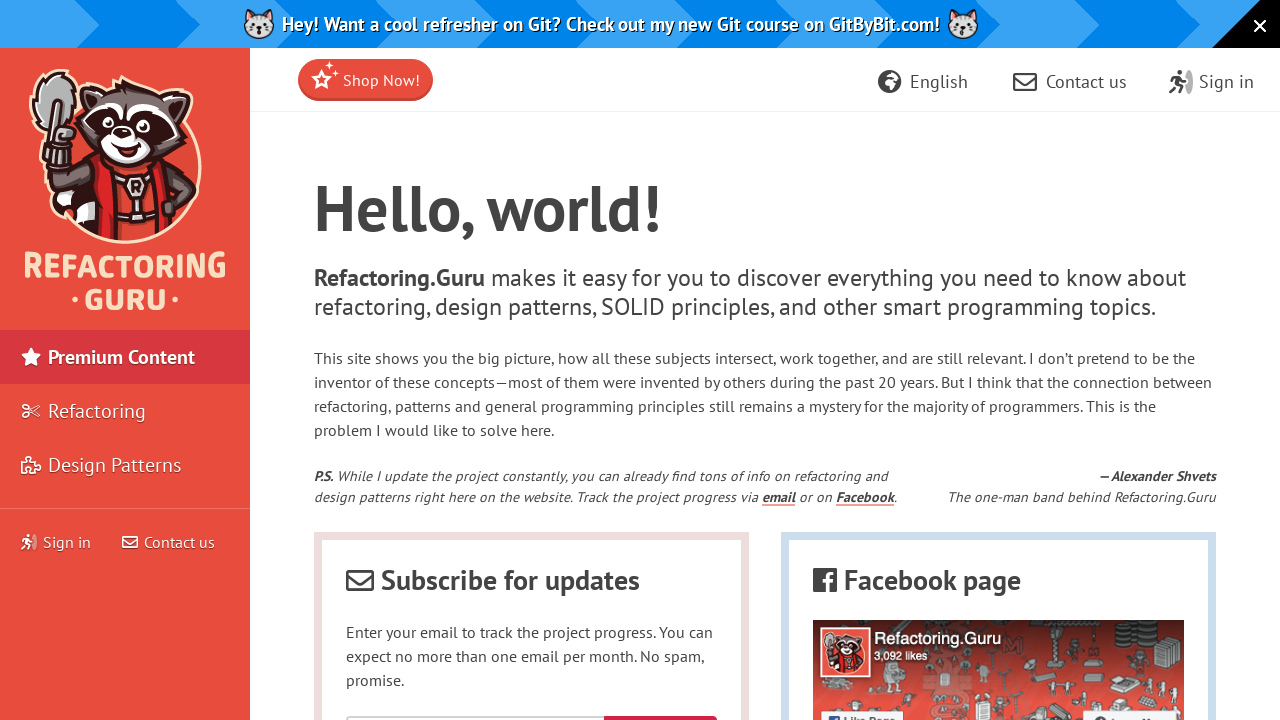

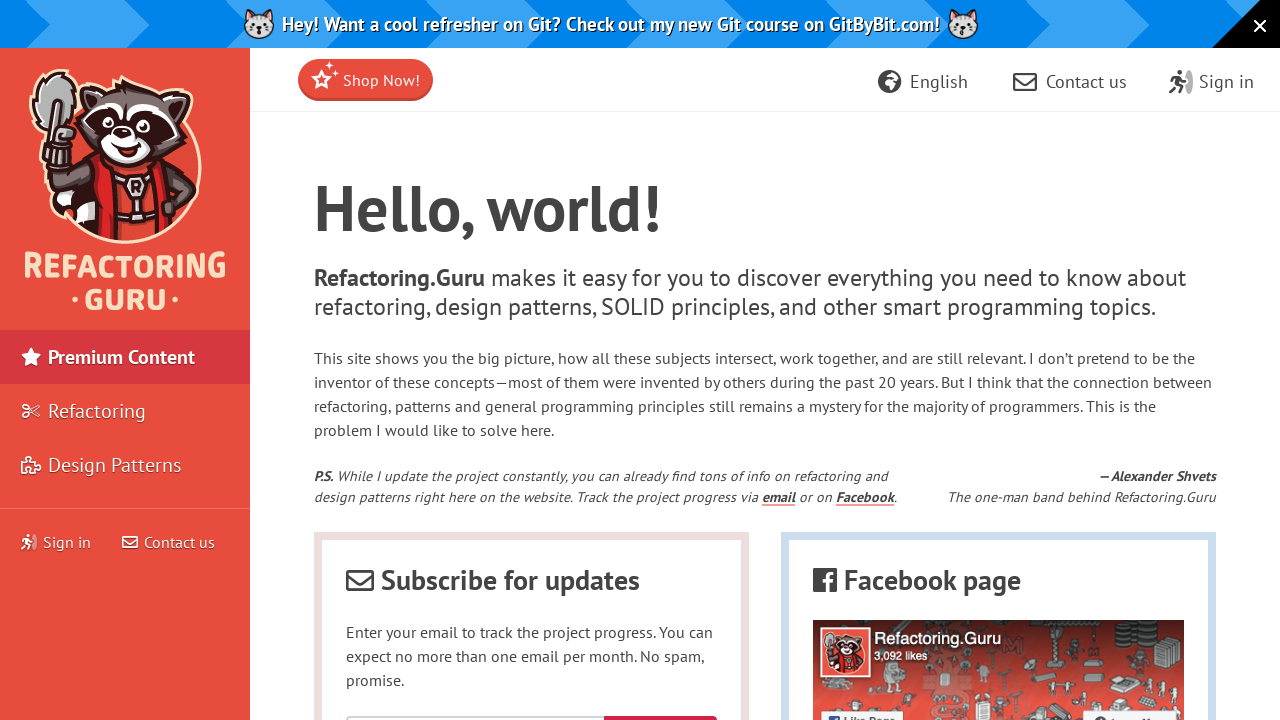